Fills out a bank account registration form with personal information including name, title, gender, employment status, username, email, and password

Starting URL: https://uibank.uipath.com/register-account

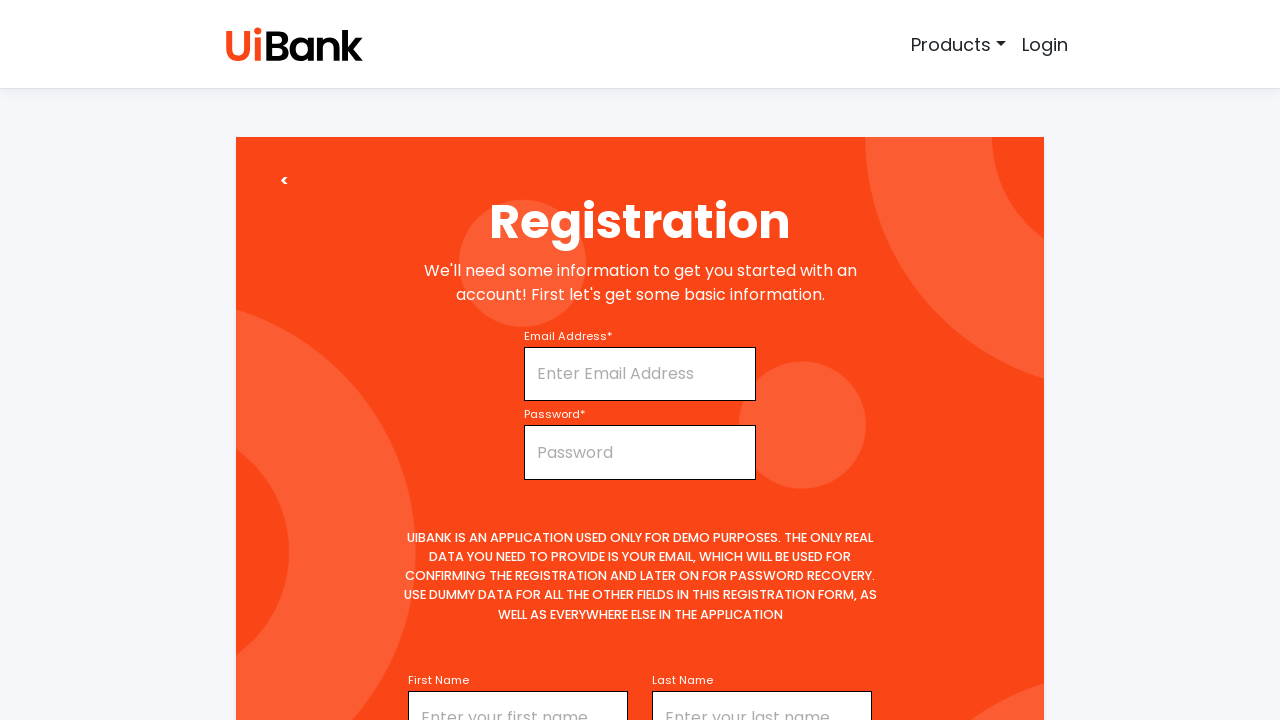

Filled first name field with 'Nikhil' on #firstName
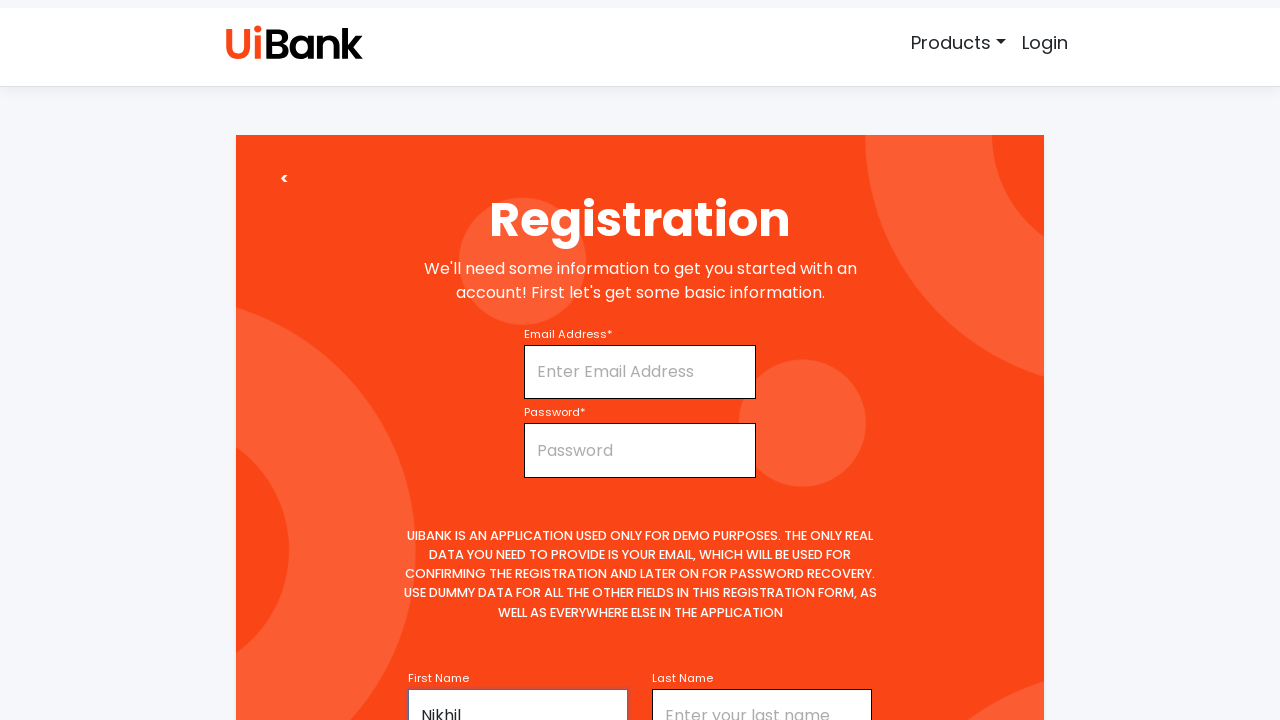

Selected 'Mr' from title dropdown on #title
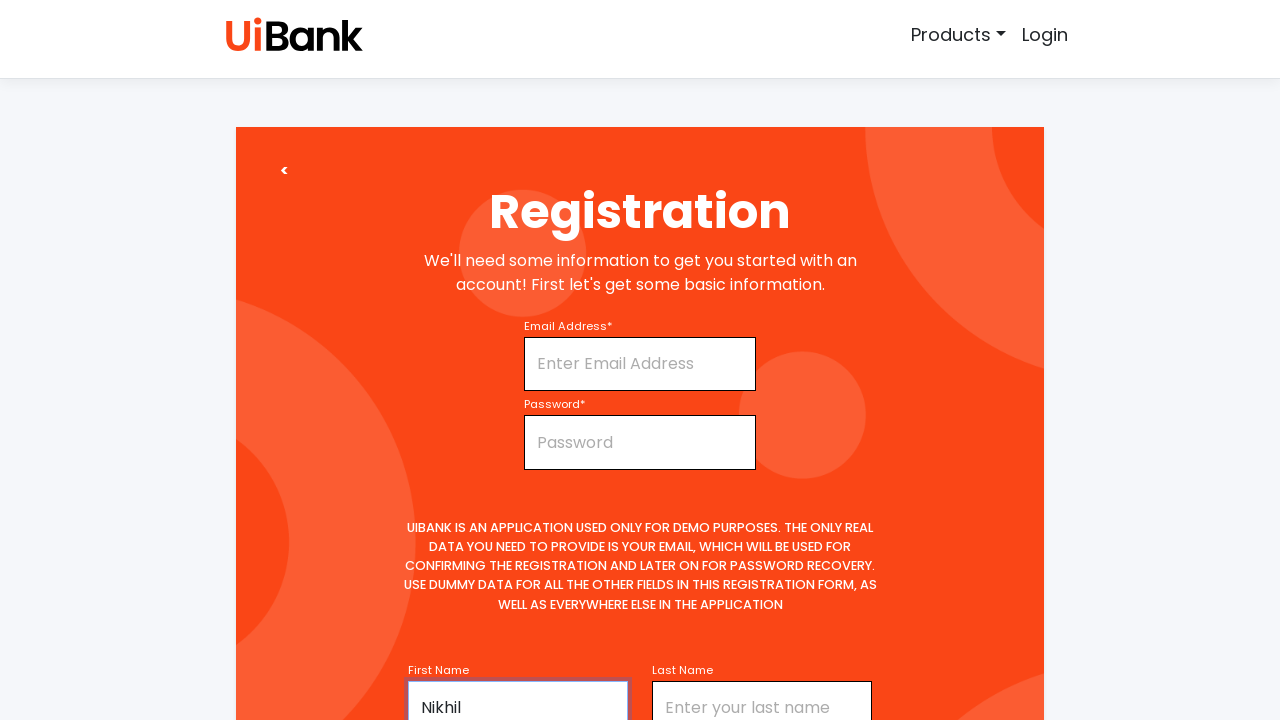

Filled middle name field with 'Stephen' on input[name='middleName']
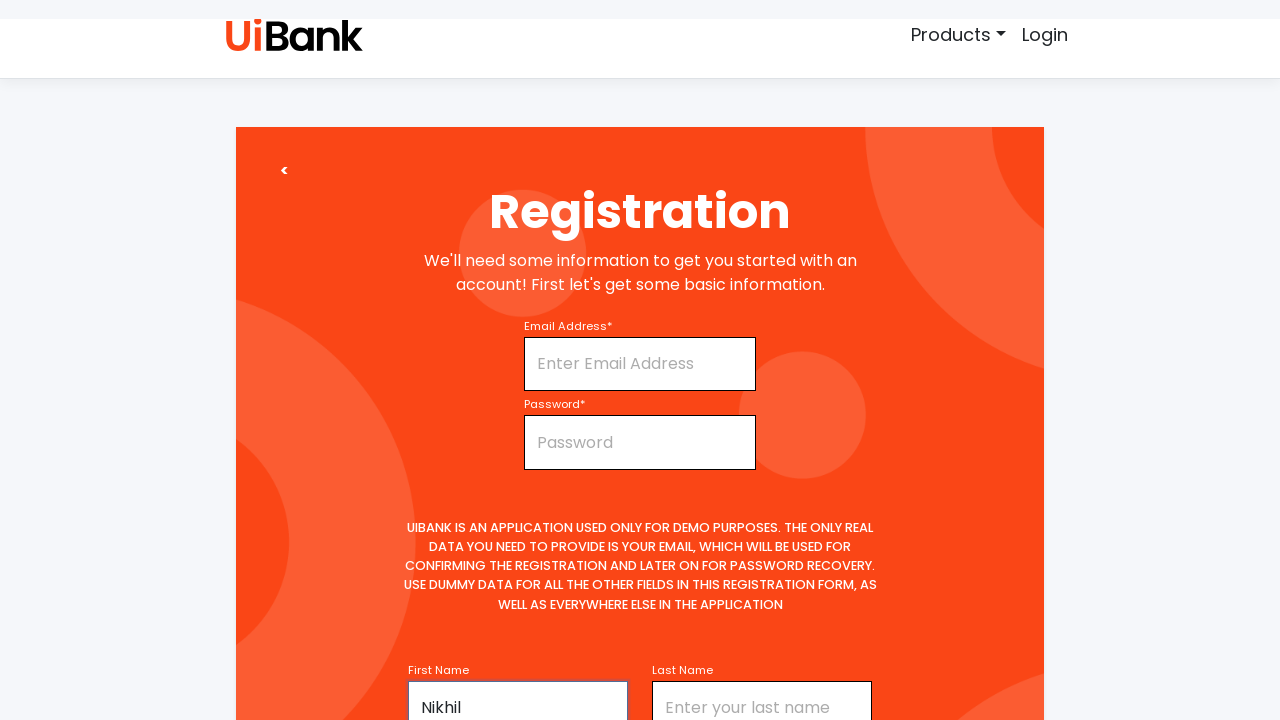

Filled last name field with 'Raj' on #lastName
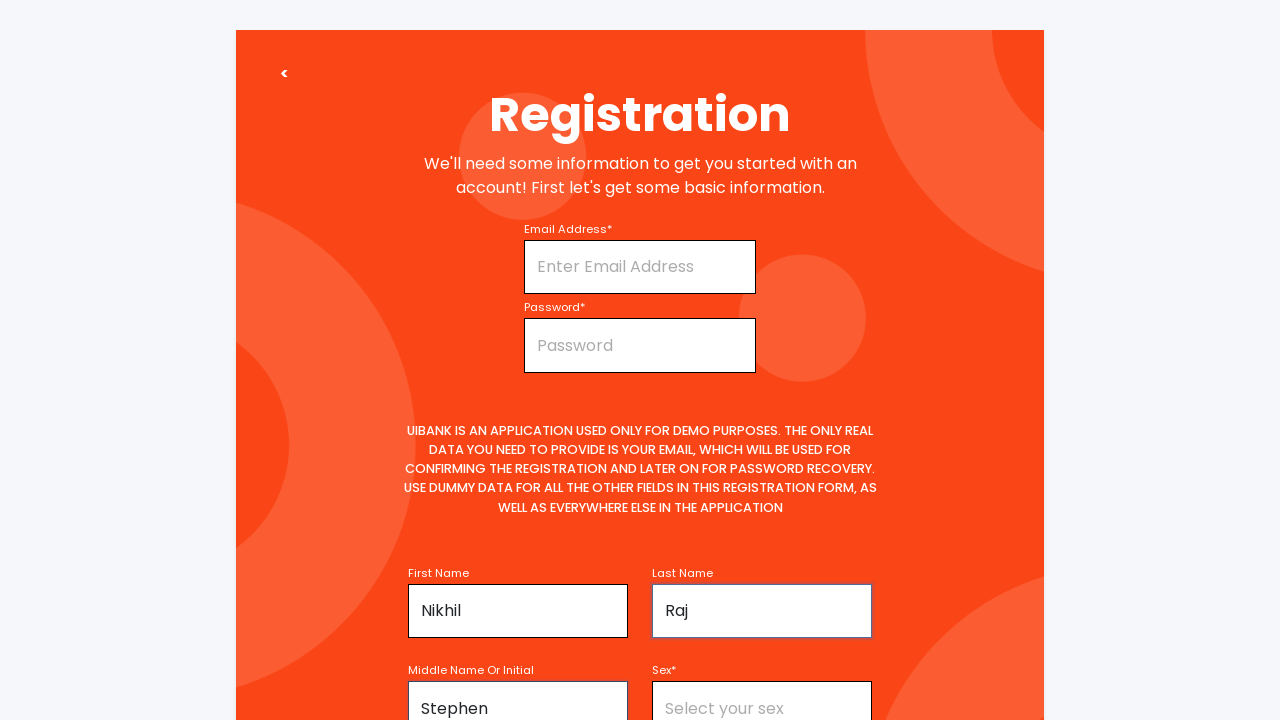

Selected 'Male' from gender dropdown on #sex
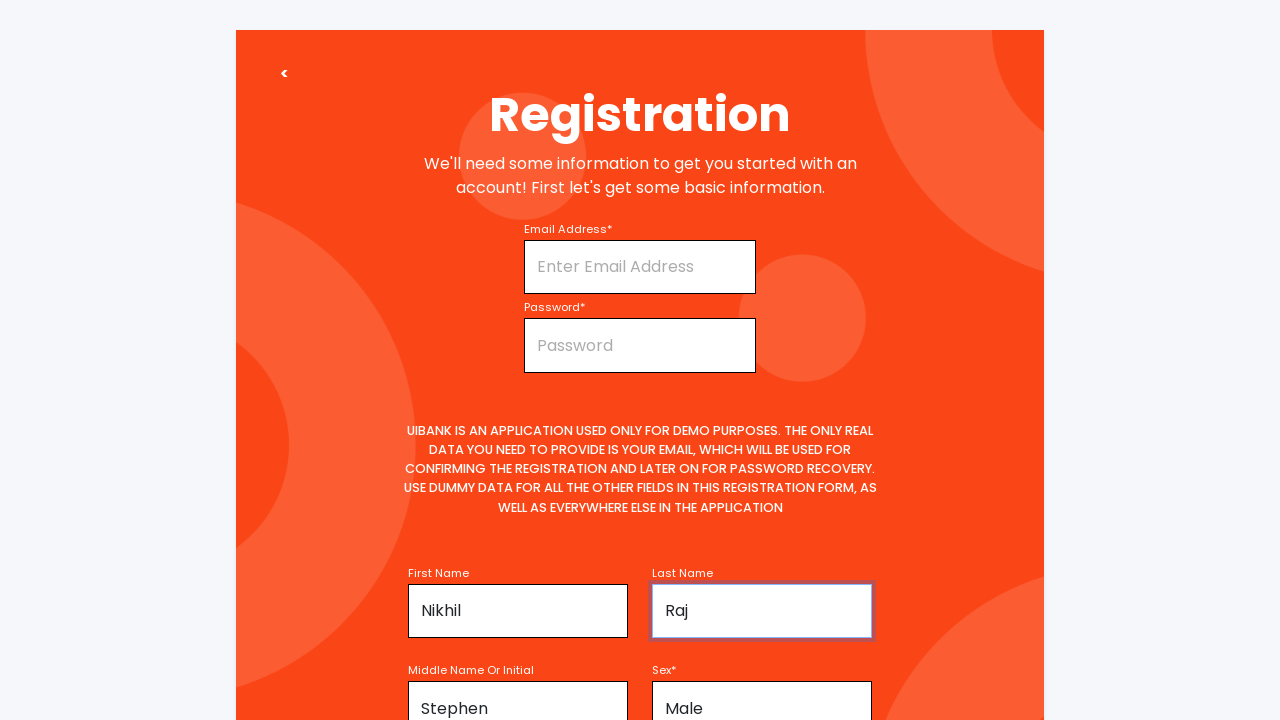

Selected 'Full-time' from employment status dropdown on #employmentStatus
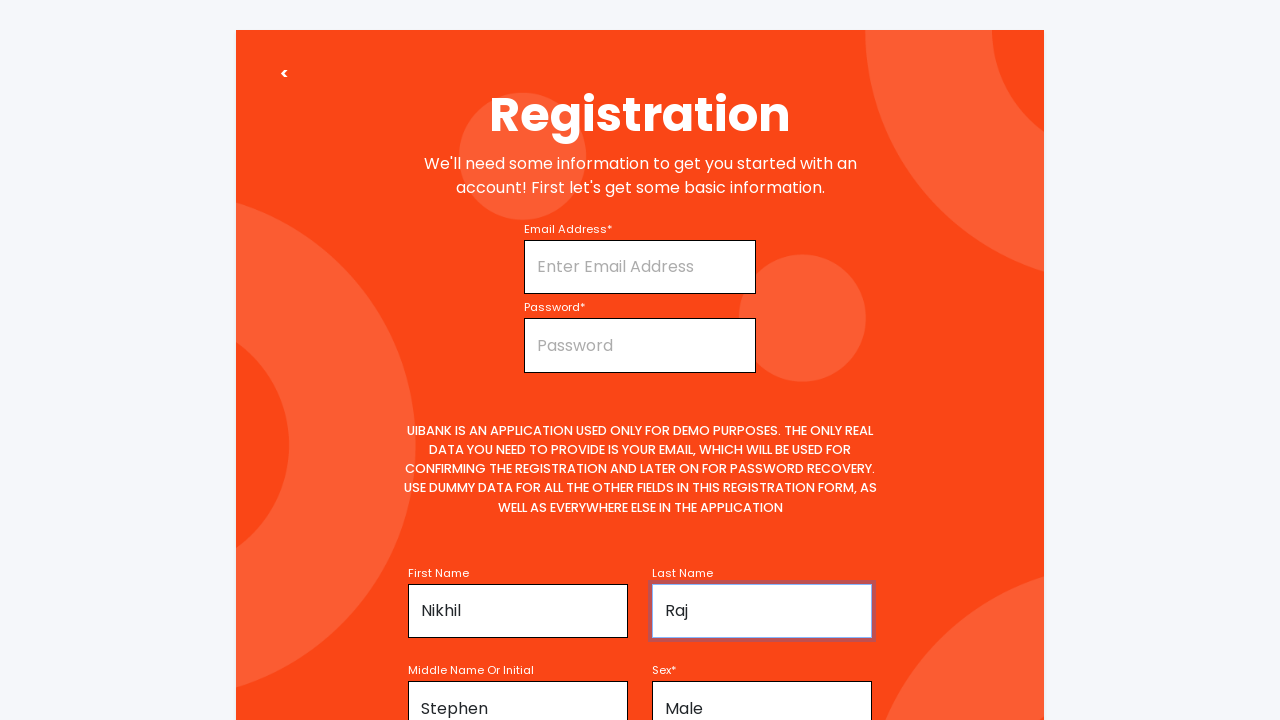

Filled username field with 'Nikhil' on #username
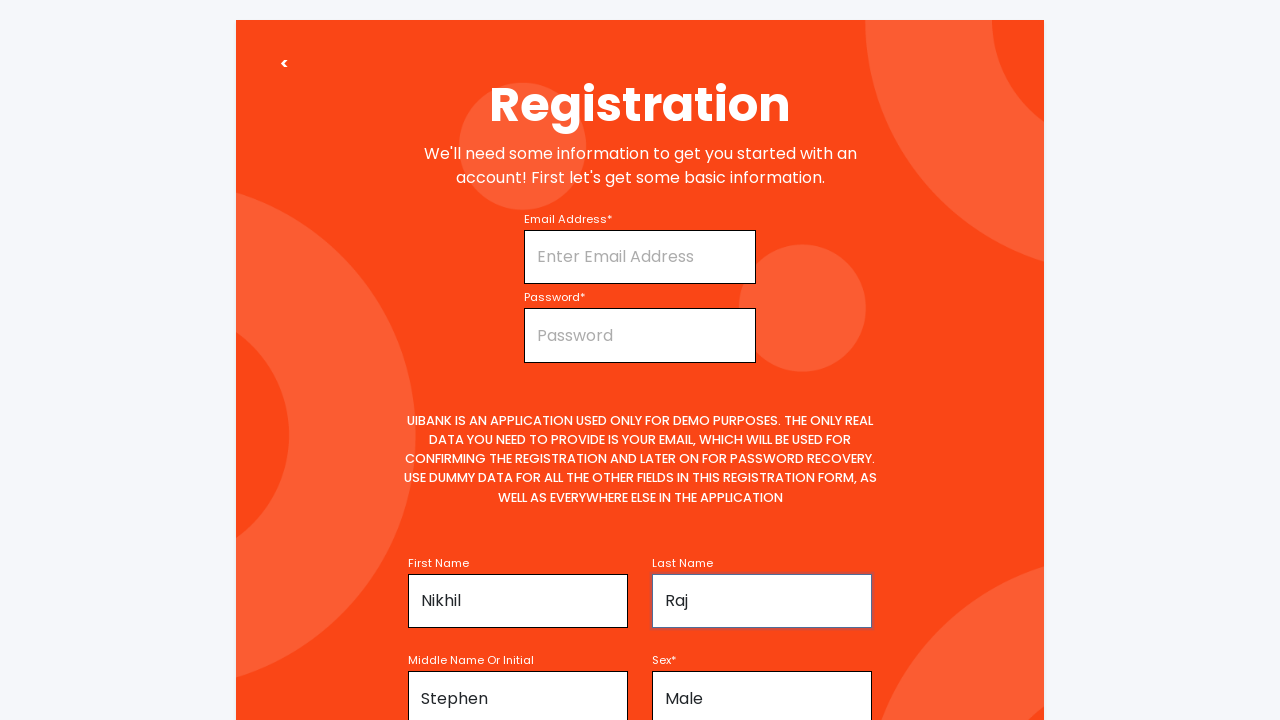

Filled email field with 'nikhilstep7@gmail.com' on #email
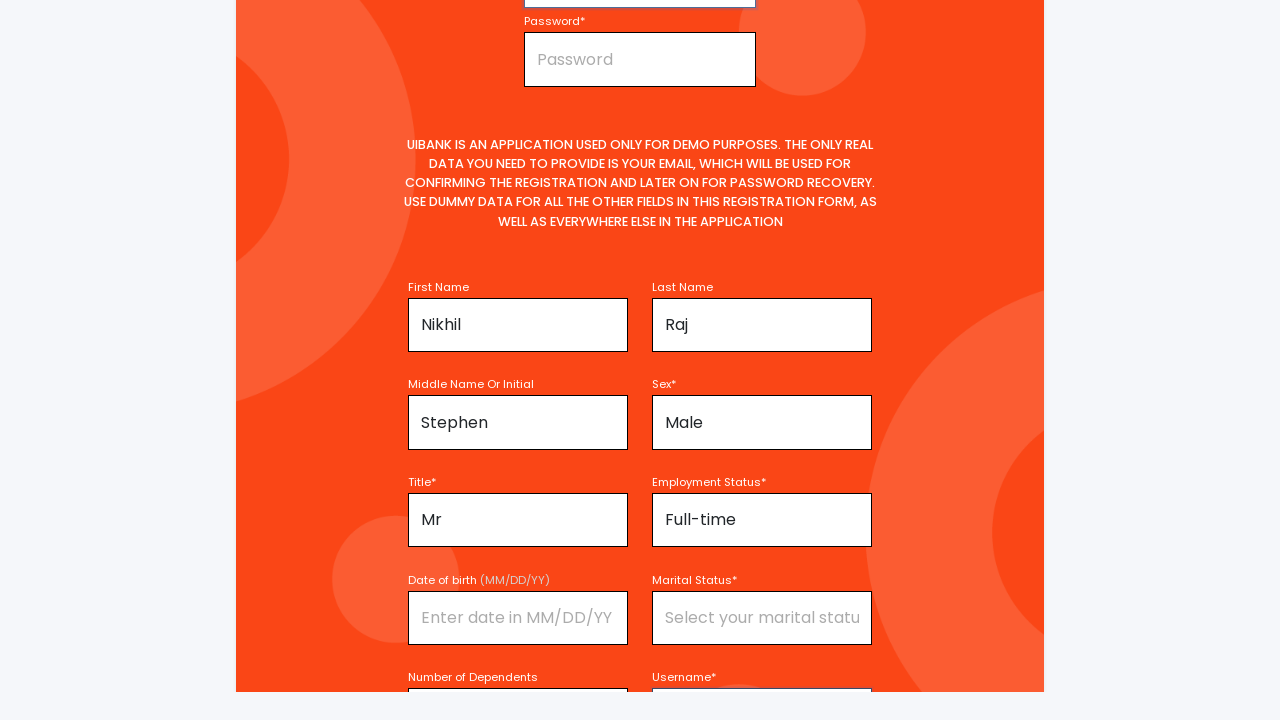

Filled password field with 'password123' on #password
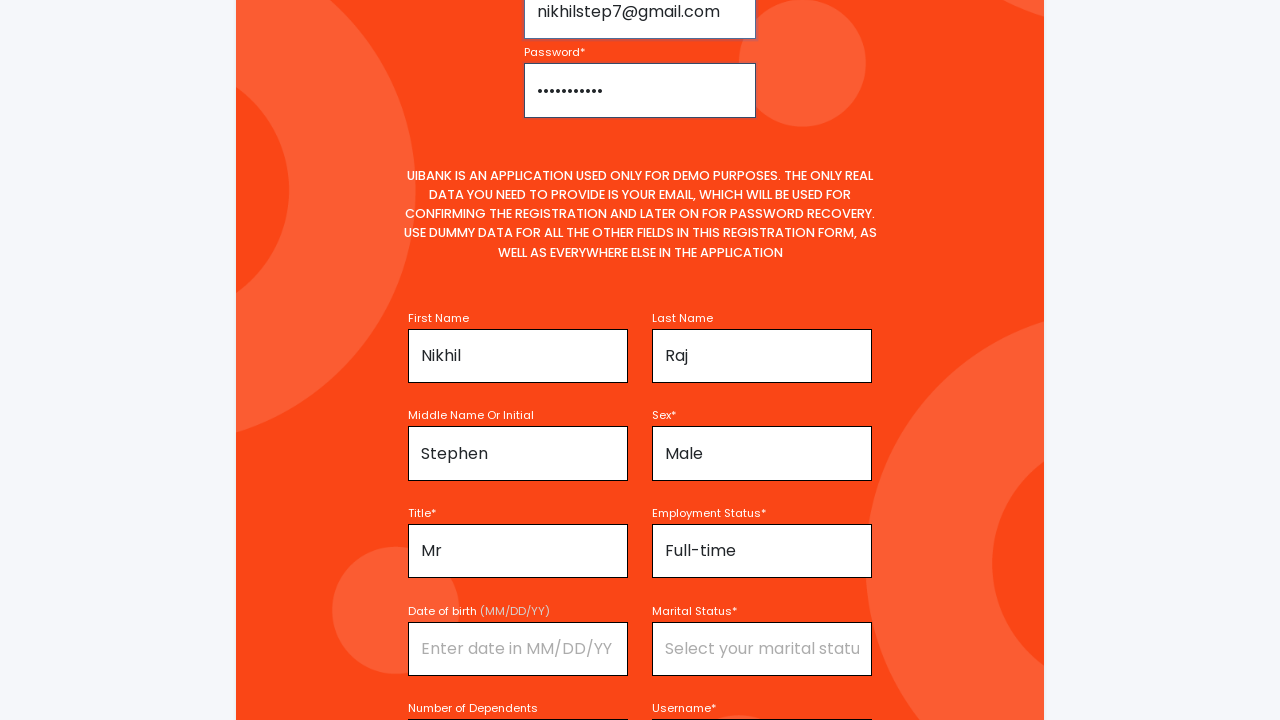

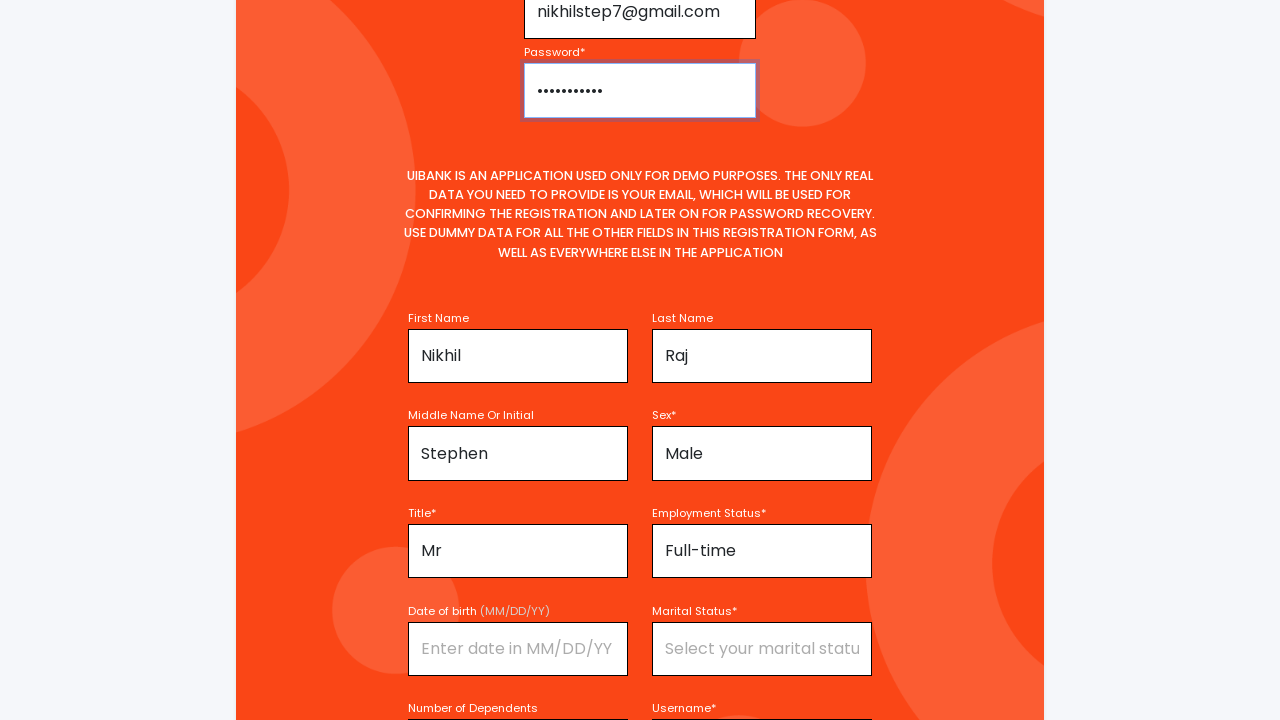